Tests the NASA API key request form by filling in first name, last name, and email fields to request an API key.

Starting URL: https://api.nasa.gov/

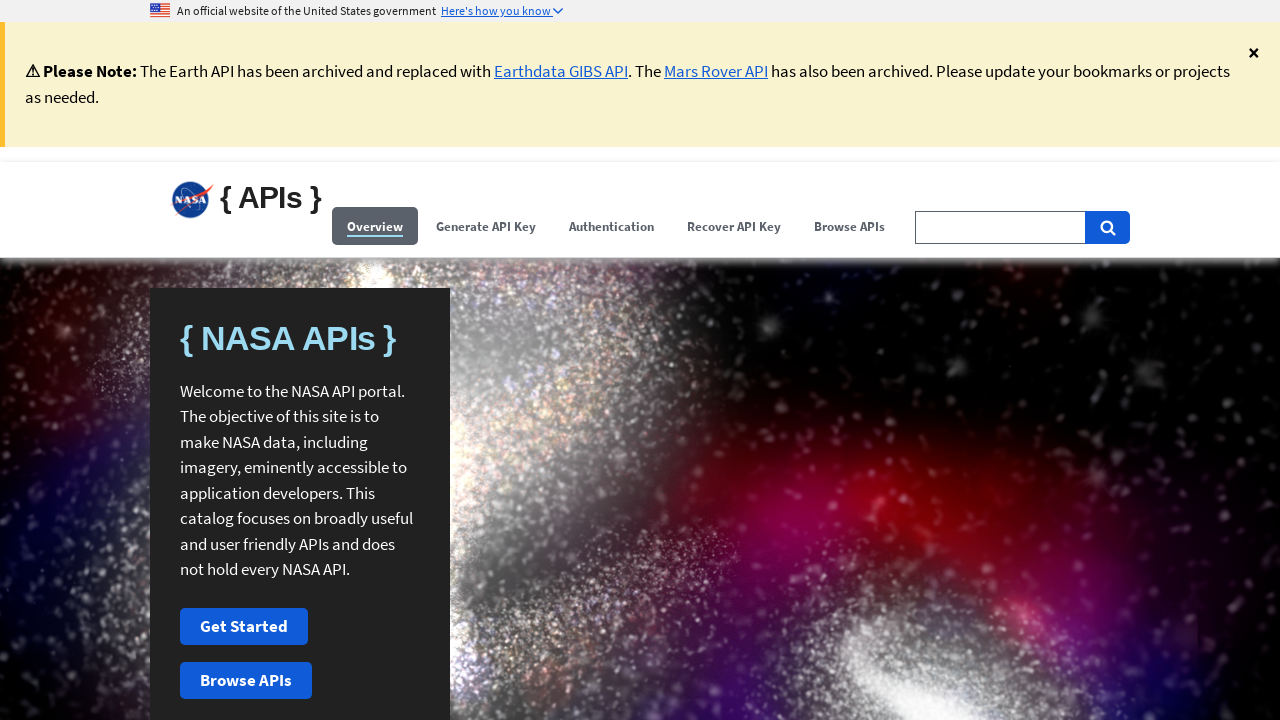

NASA API key request form loaded and first name field is visible
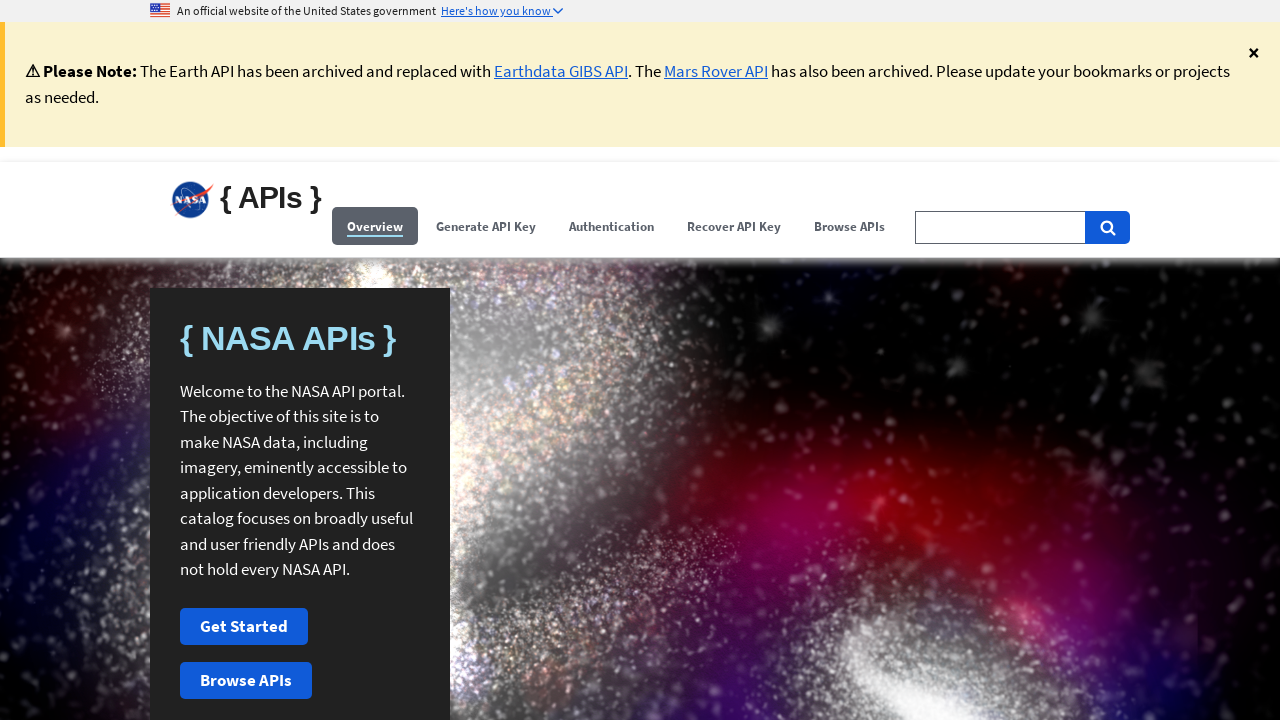

Filled first name field with 'Michael' on #user_first_name
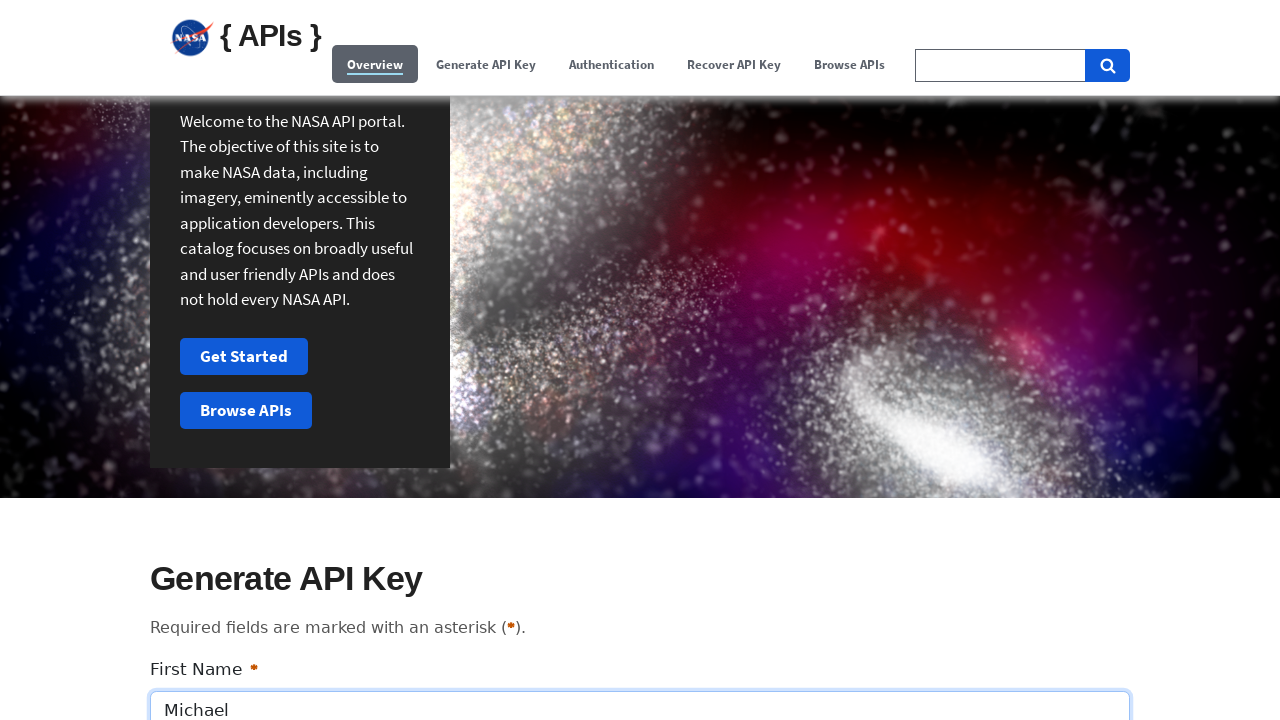

Filled last name field with 'Thompson' on #user_last_name
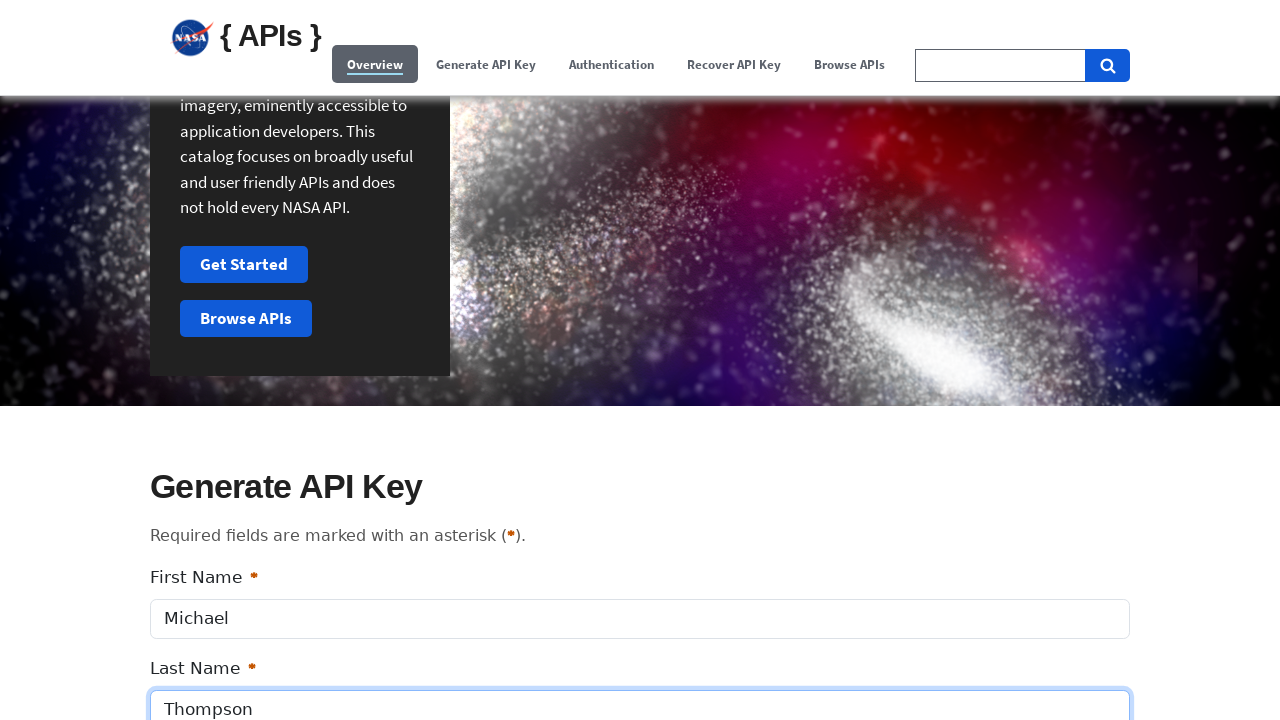

Filled email field with 'michael.thompson2024@example.com' on input[name='user[email]']
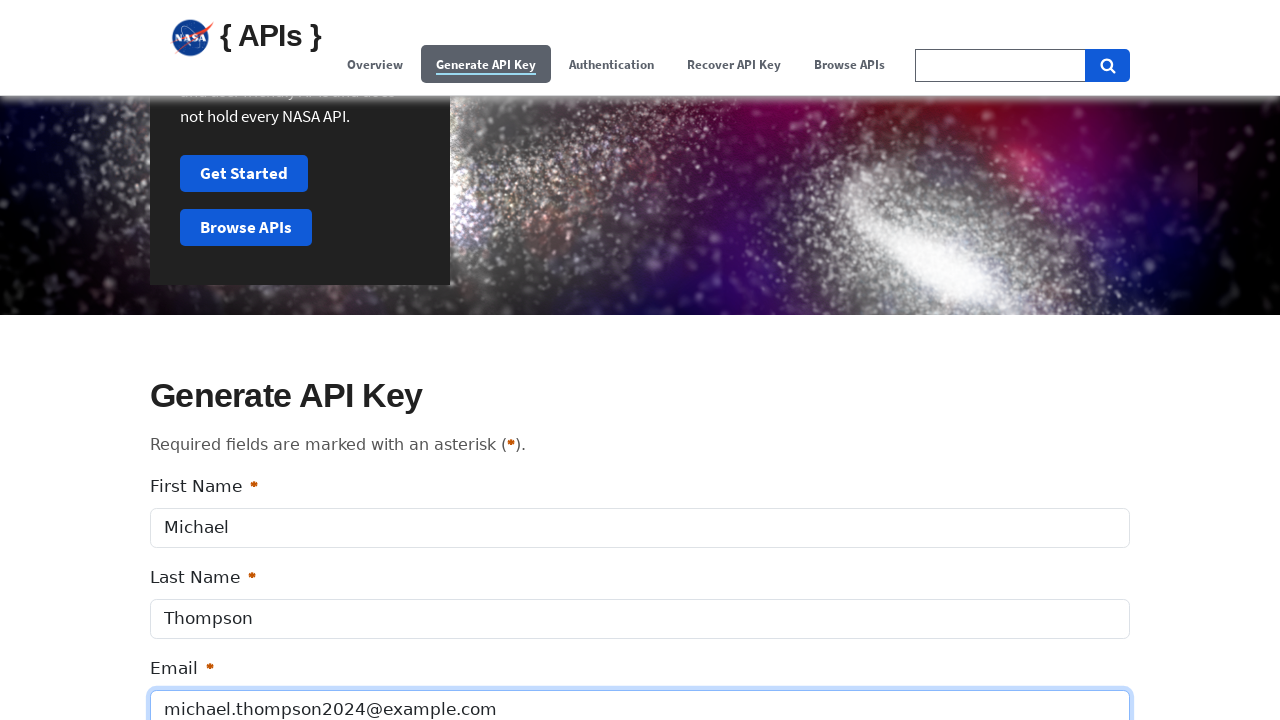

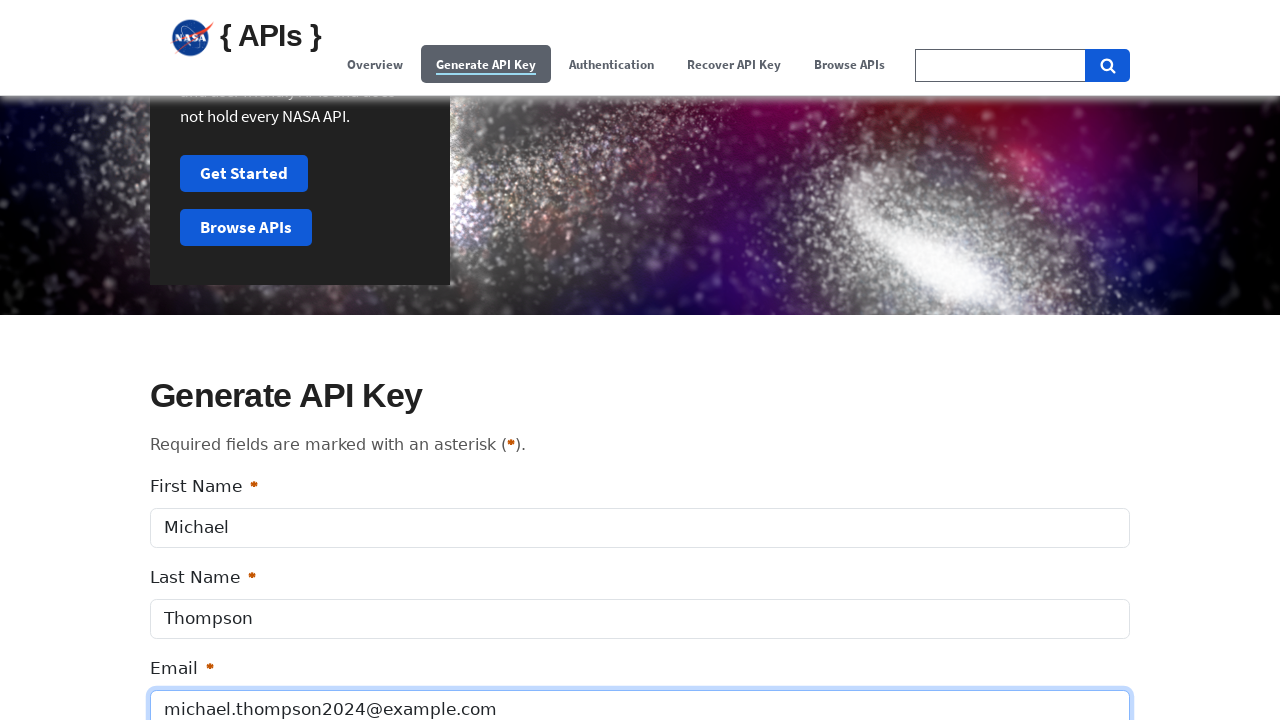